Tests explicit wait functionality by waiting for a verify button to become clickable, then clicking it and verifying a success message

Starting URL: http://suninjuly.github.io/wait2.html

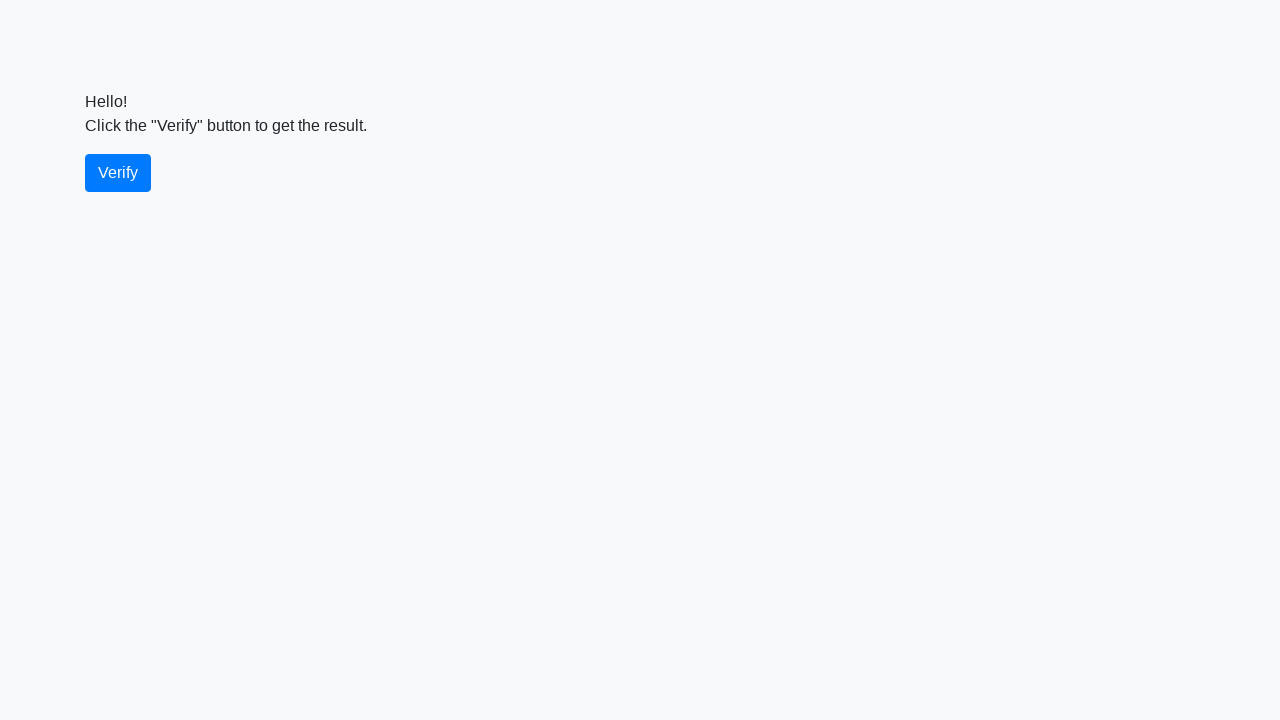

Waited for verify button to become visible
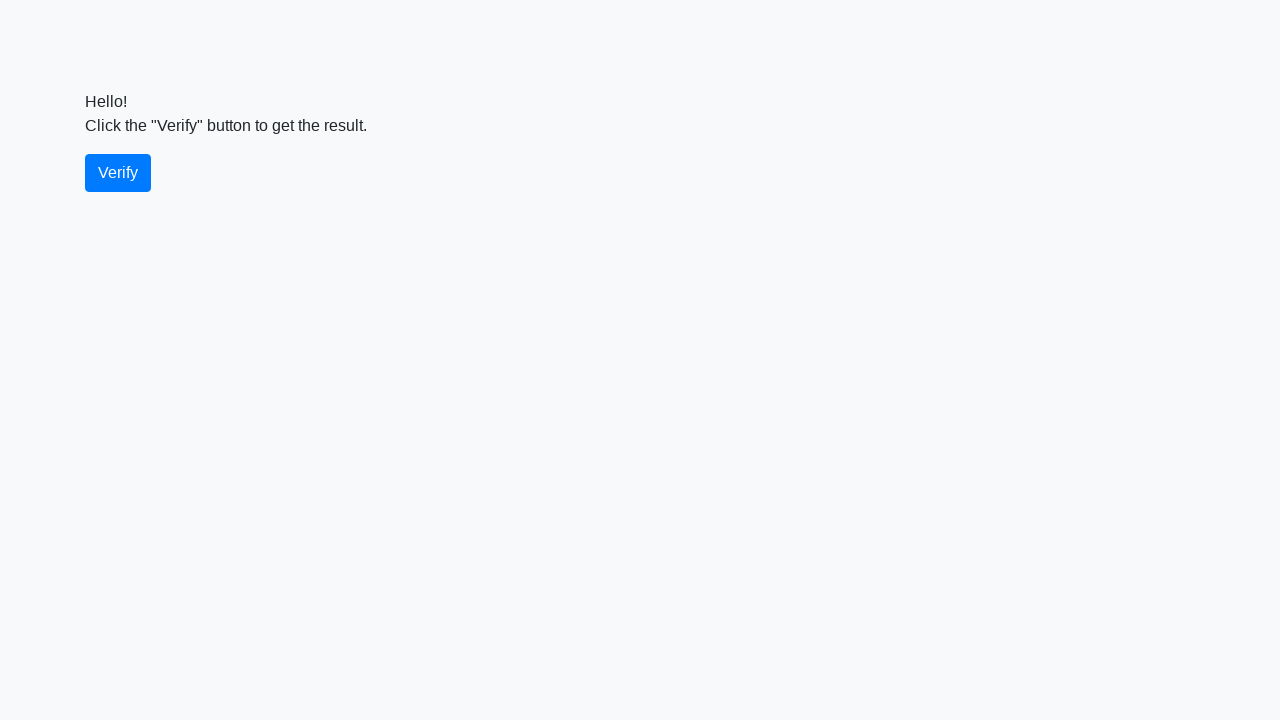

Clicked the verify button at (118, 173) on #verify
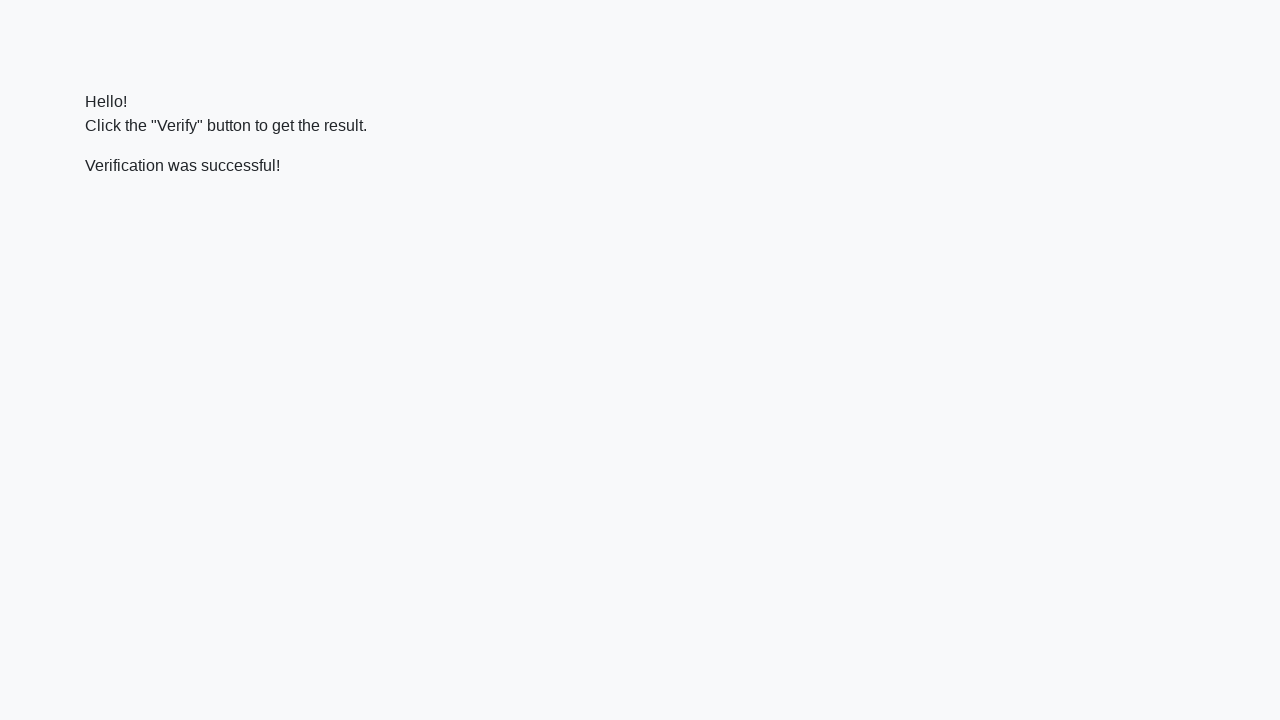

Waited for verification message to appear
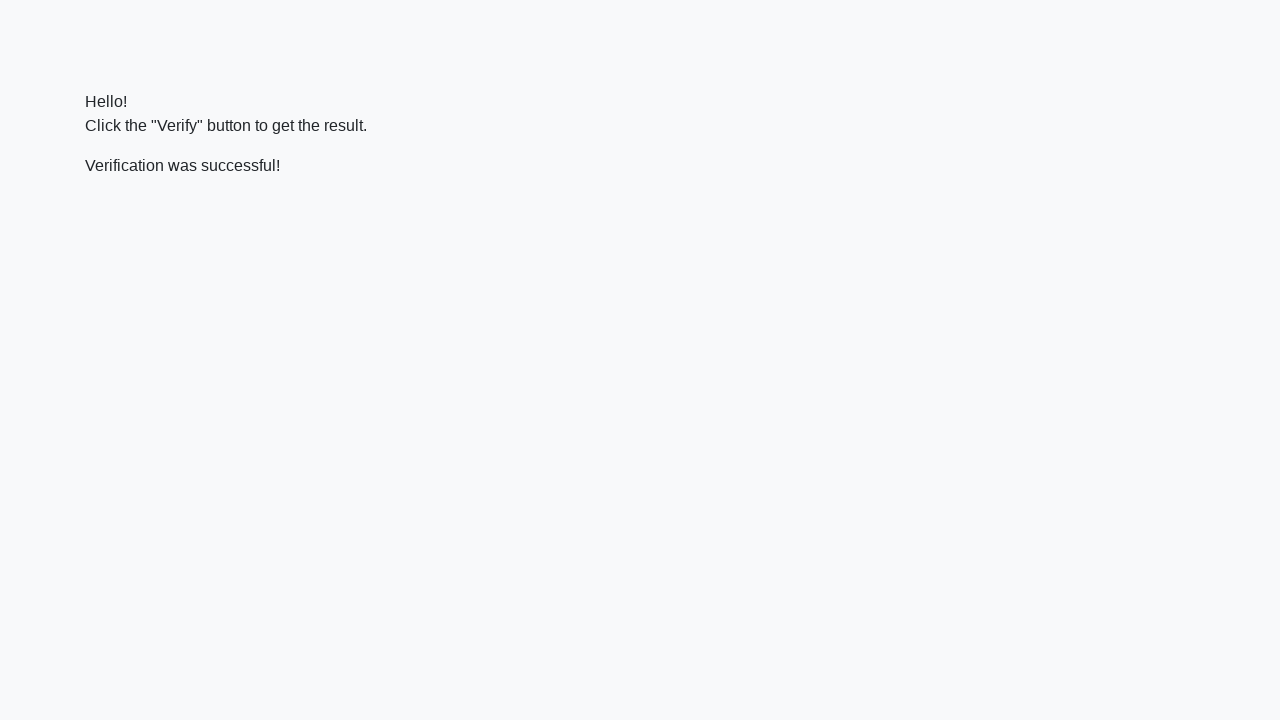

Located the verification message element
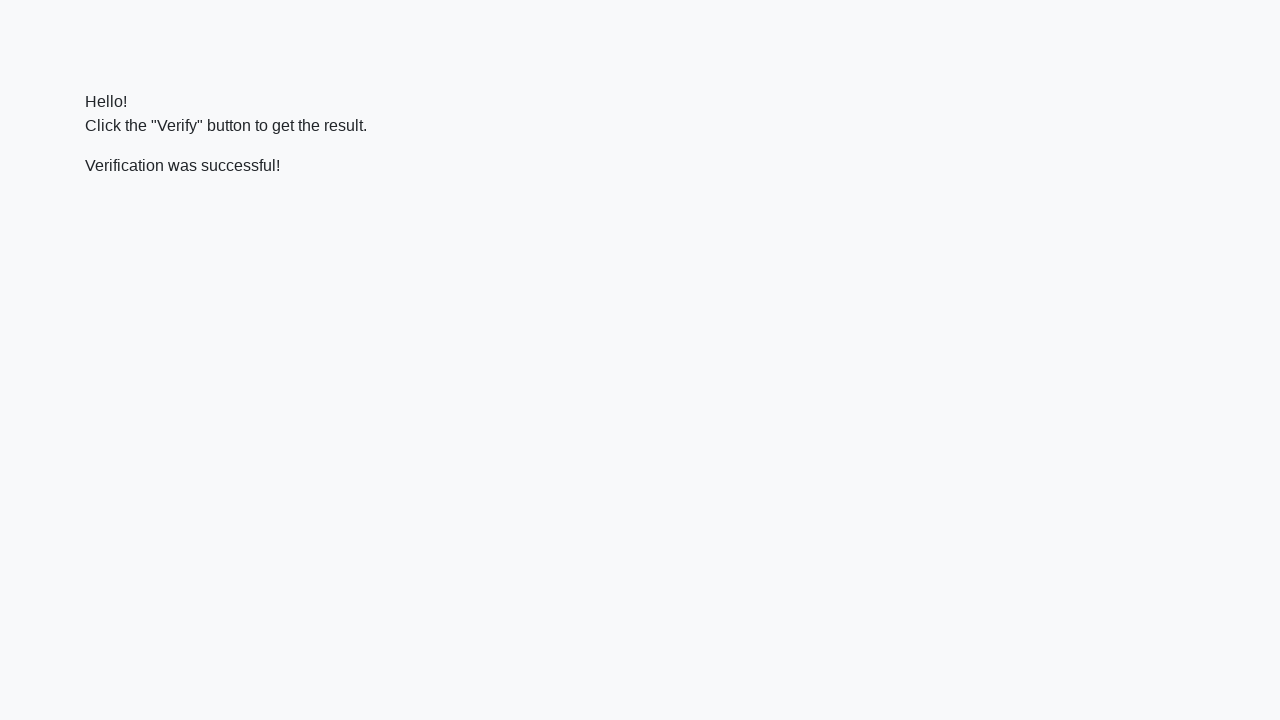

Verified success message contains 'successful'
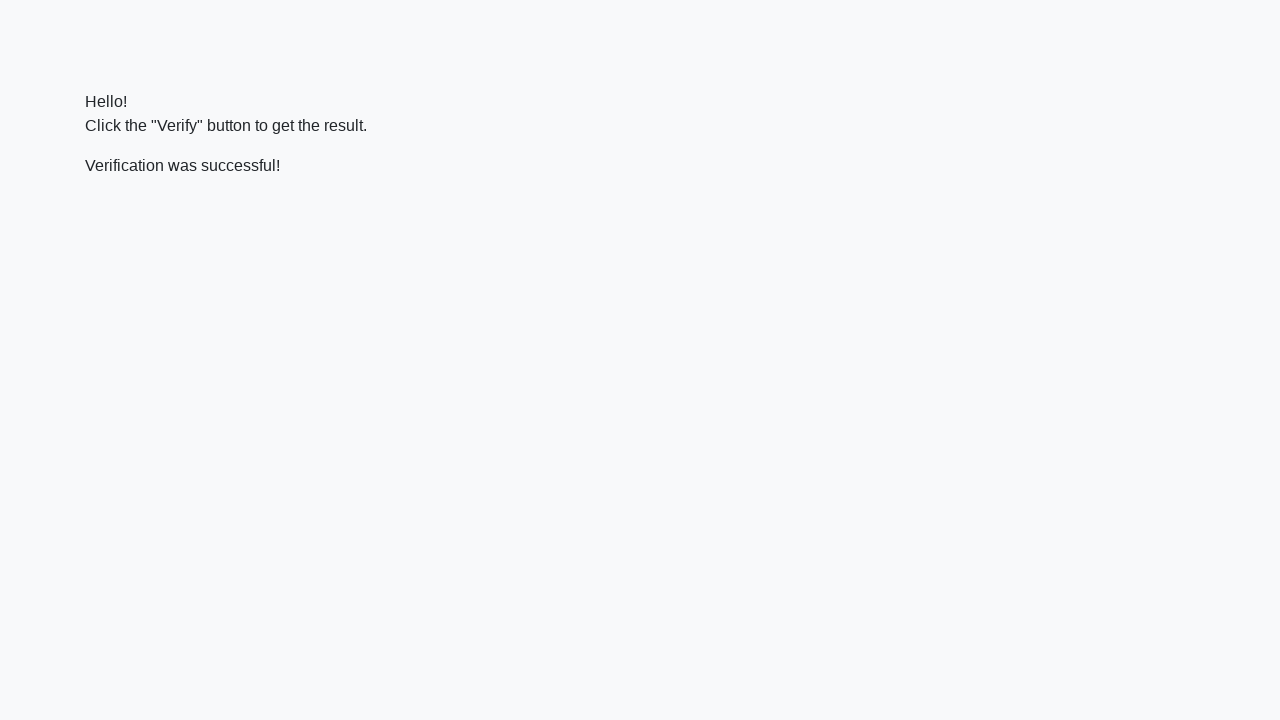

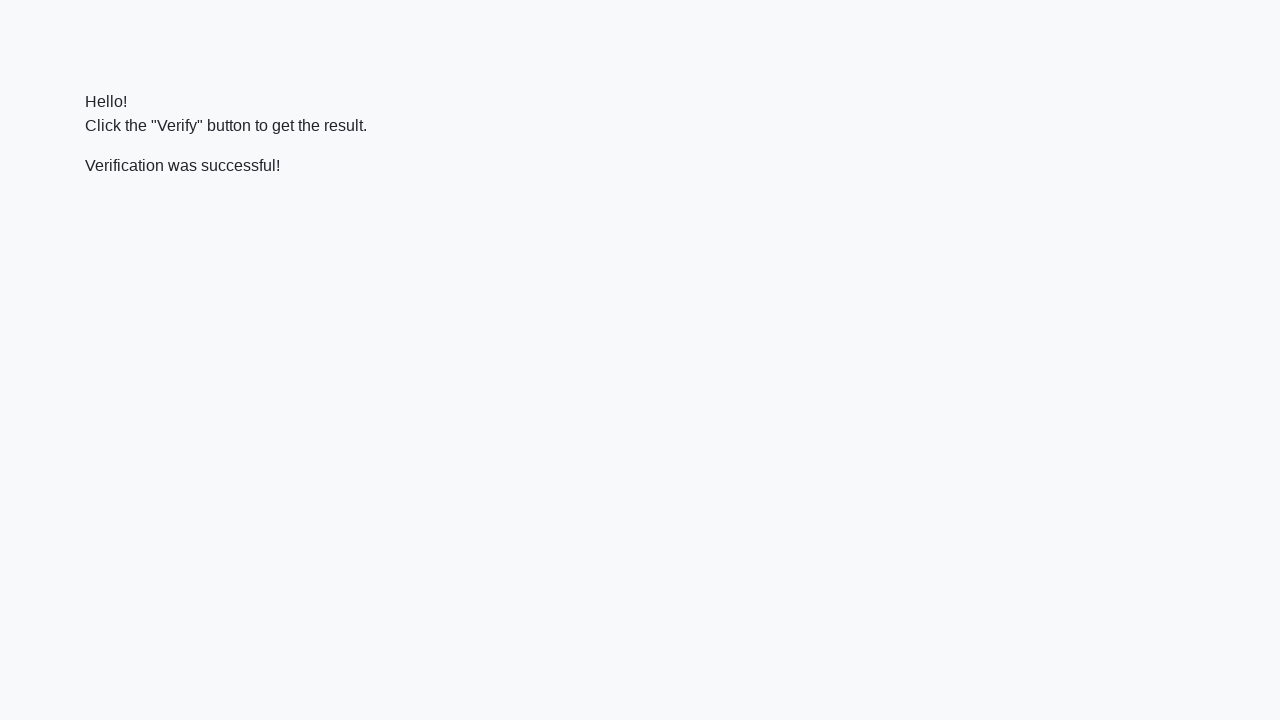